Tests that completed items are removed when clicking the Clear completed button

Starting URL: https://demo.playwright.dev/todomvc

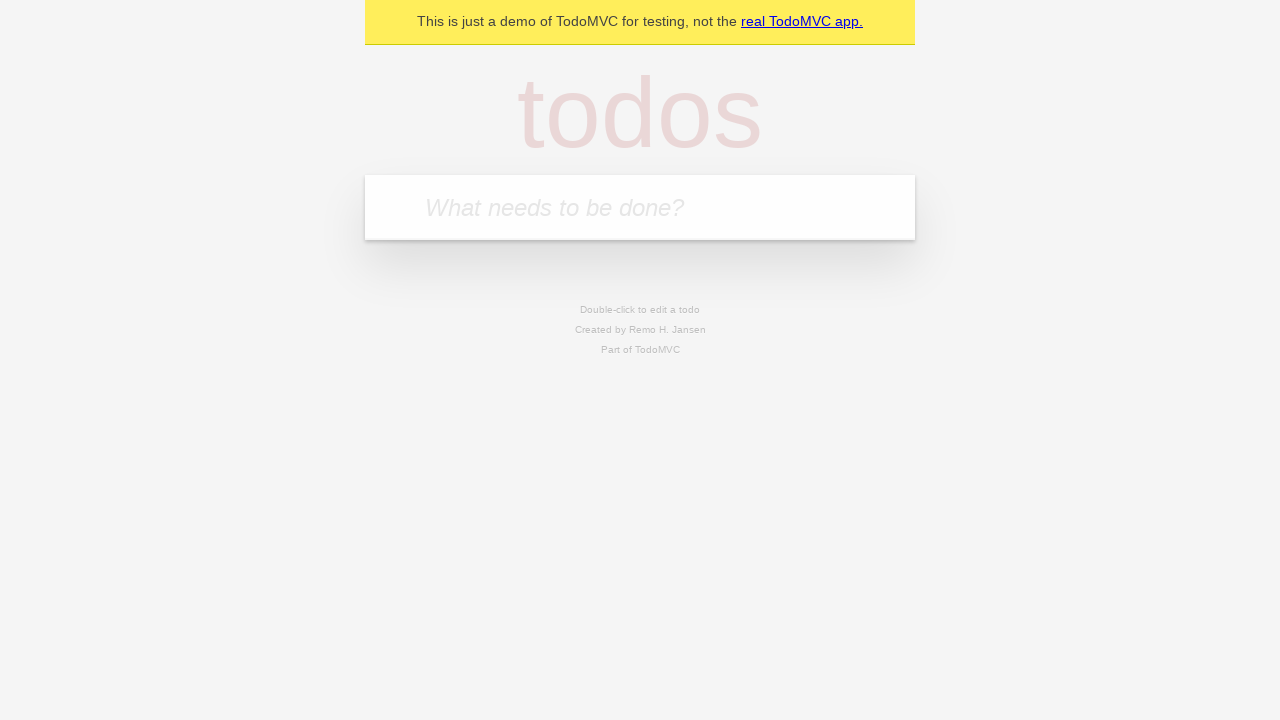

Filled input field with first todo 'buy some cheese' on internal:attr=[placeholder="What needs to be done?"i]
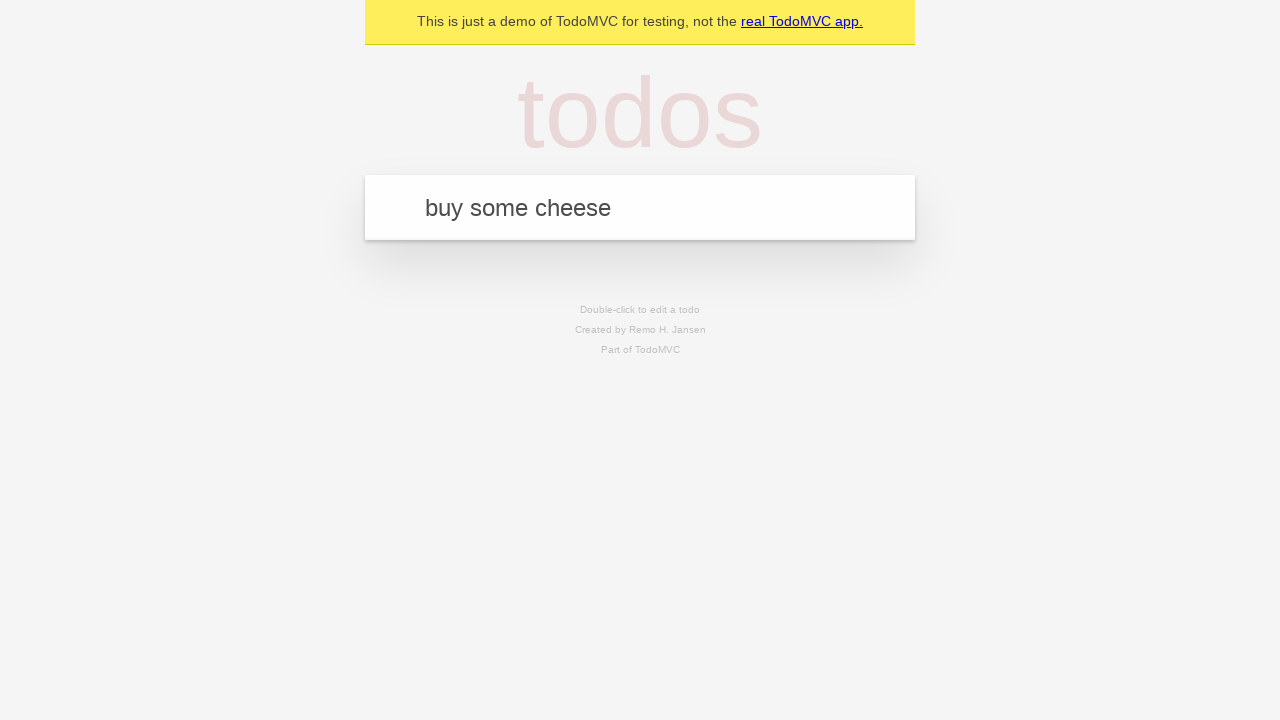

Pressed Enter to add first todo on internal:attr=[placeholder="What needs to be done?"i]
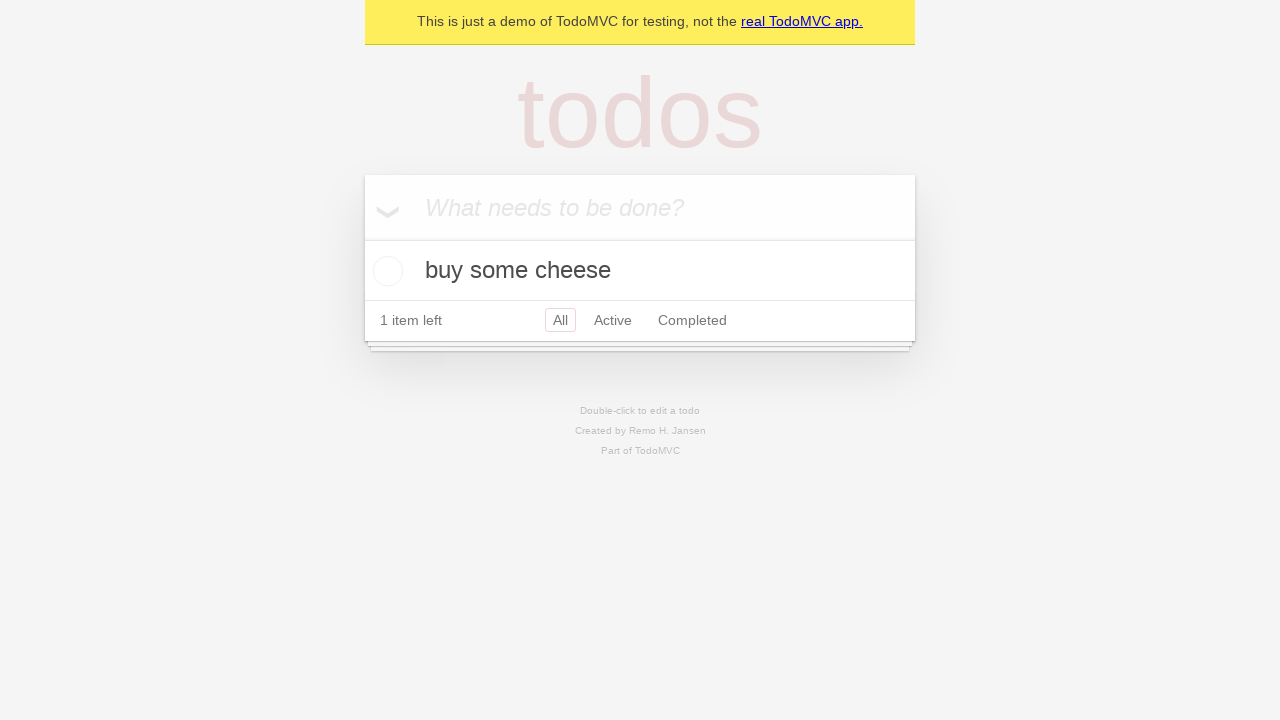

Filled input field with second todo 'feed the cat' on internal:attr=[placeholder="What needs to be done?"i]
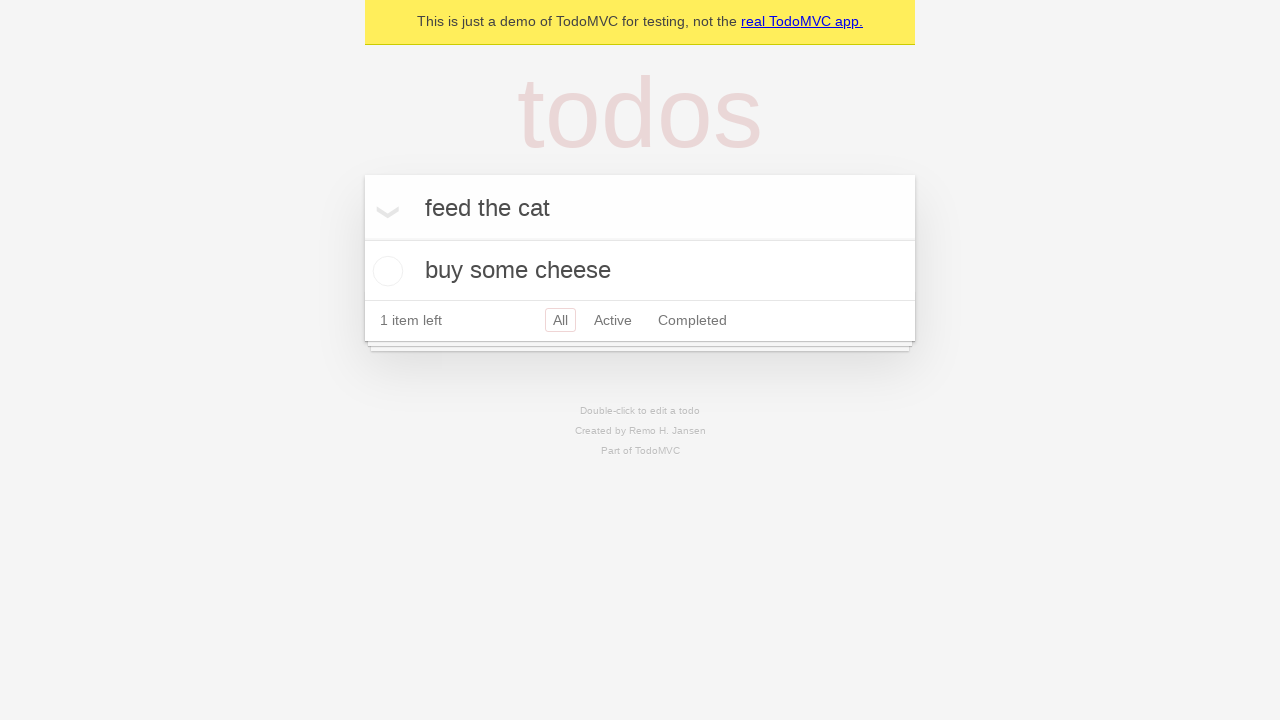

Pressed Enter to add second todo on internal:attr=[placeholder="What needs to be done?"i]
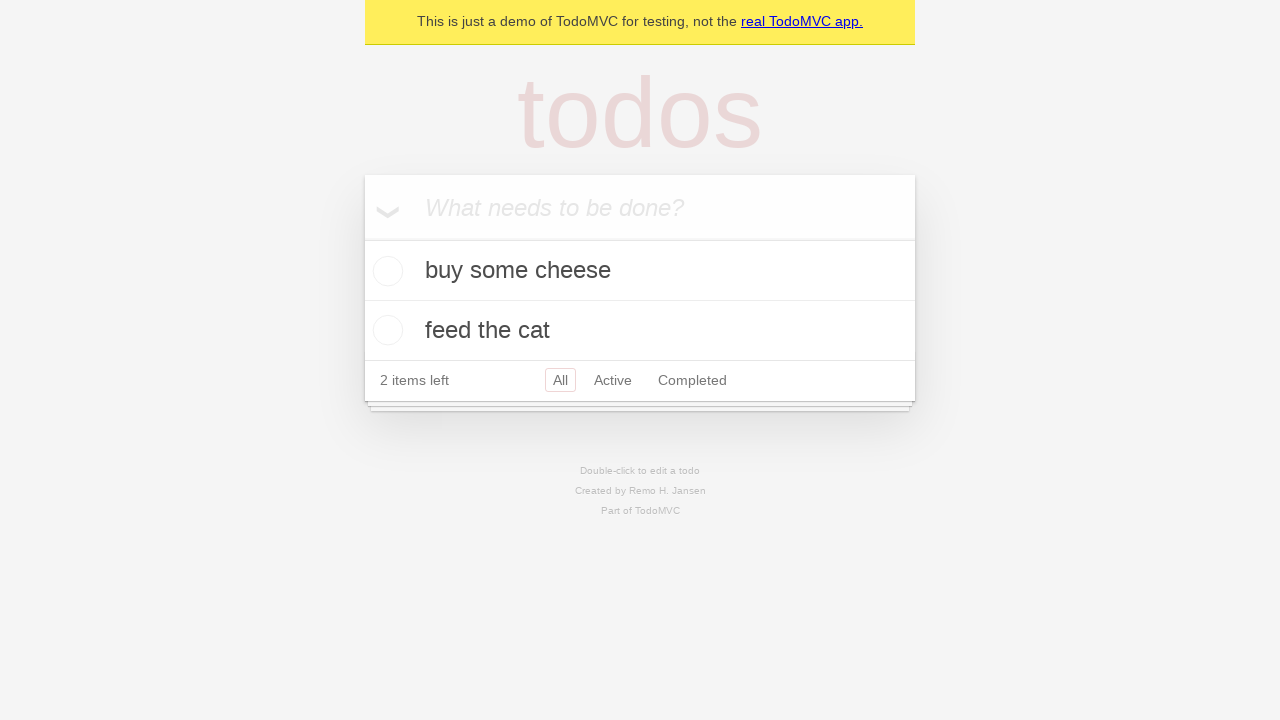

Filled input field with third todo 'book a doctors appointment' on internal:attr=[placeholder="What needs to be done?"i]
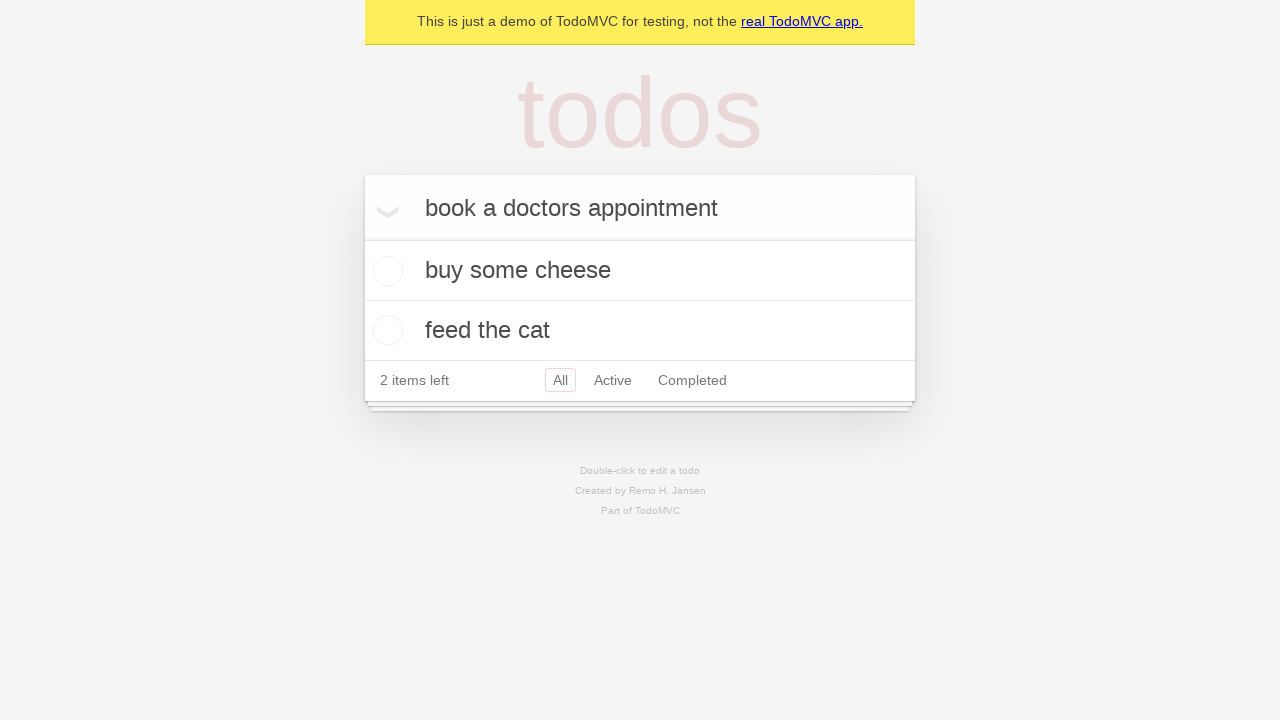

Pressed Enter to add third todo on internal:attr=[placeholder="What needs to be done?"i]
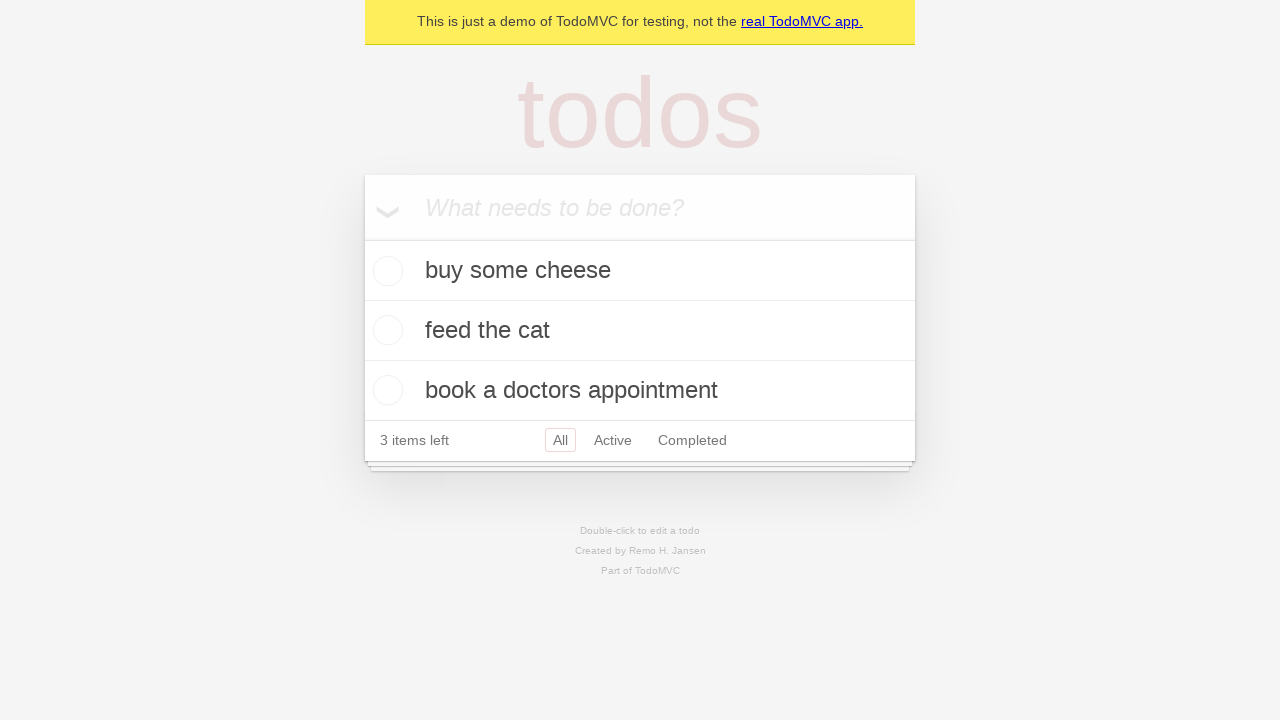

Checked the second todo item 'feed the cat' at (385, 330) on internal:testid=[data-testid="todo-item"s] >> nth=1 >> internal:role=checkbox
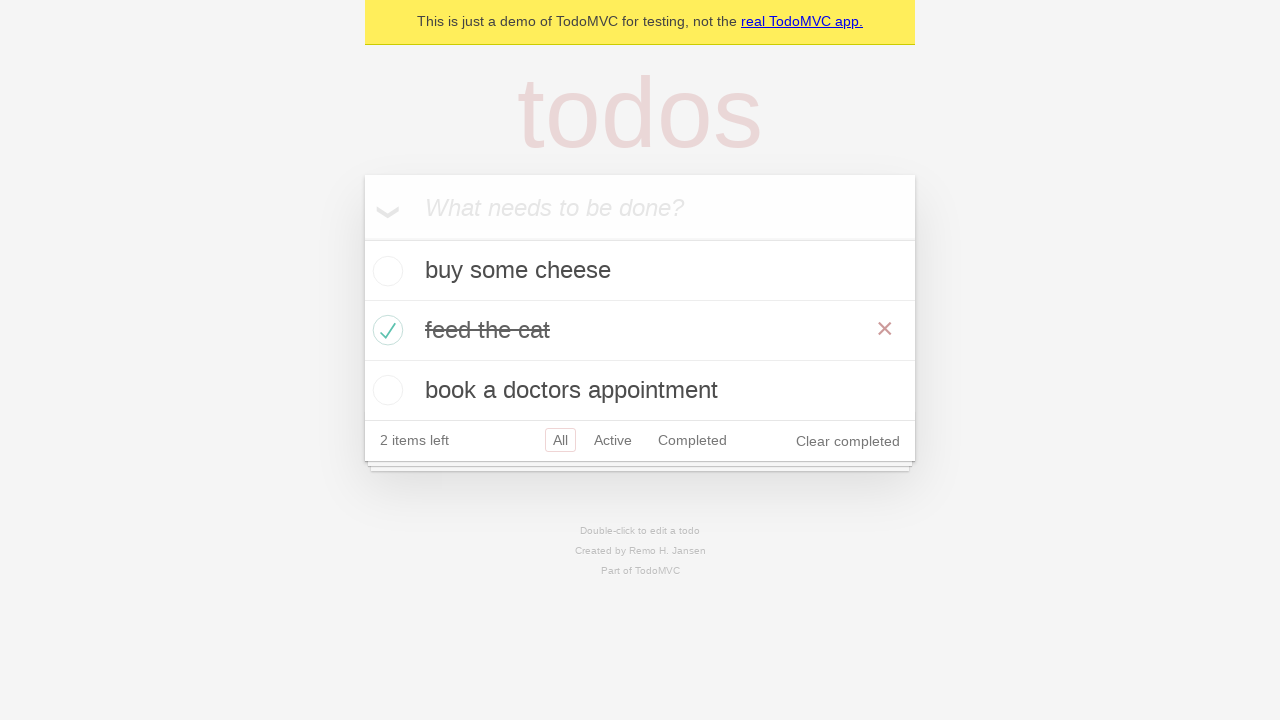

Clicked 'Clear completed' button to remove completed items at (848, 441) on internal:role=button[name="Clear completed"i]
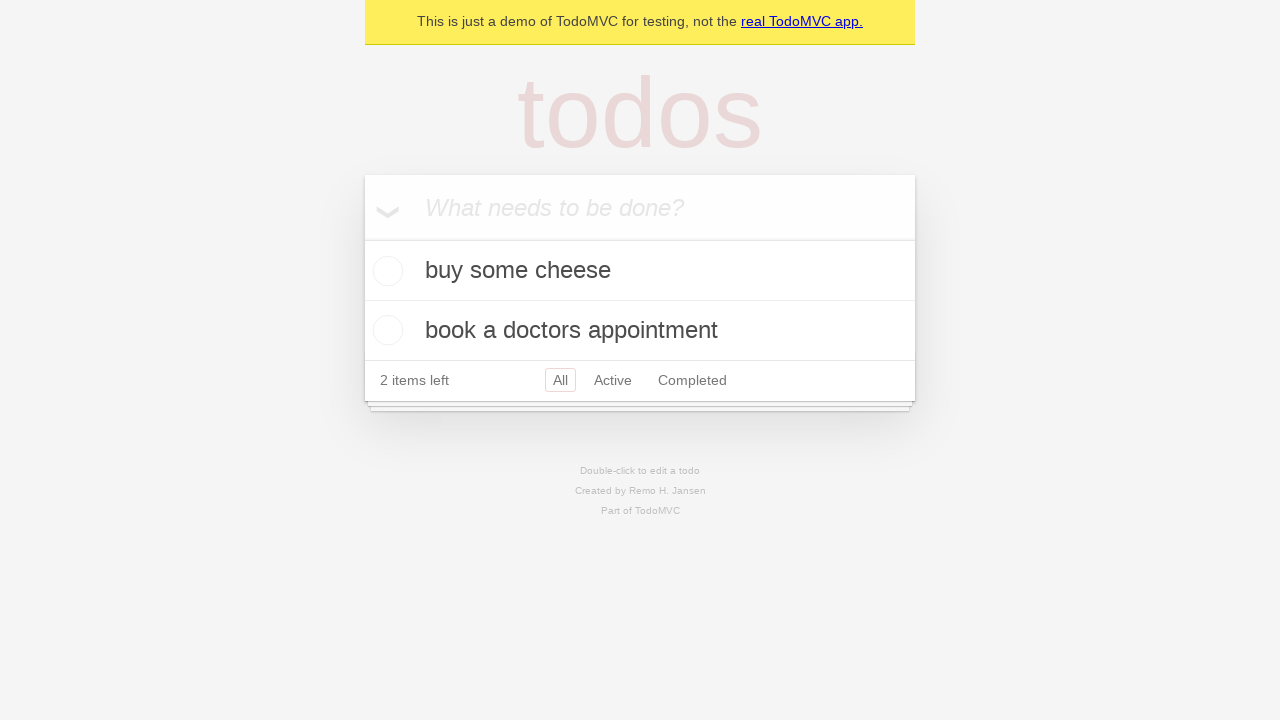

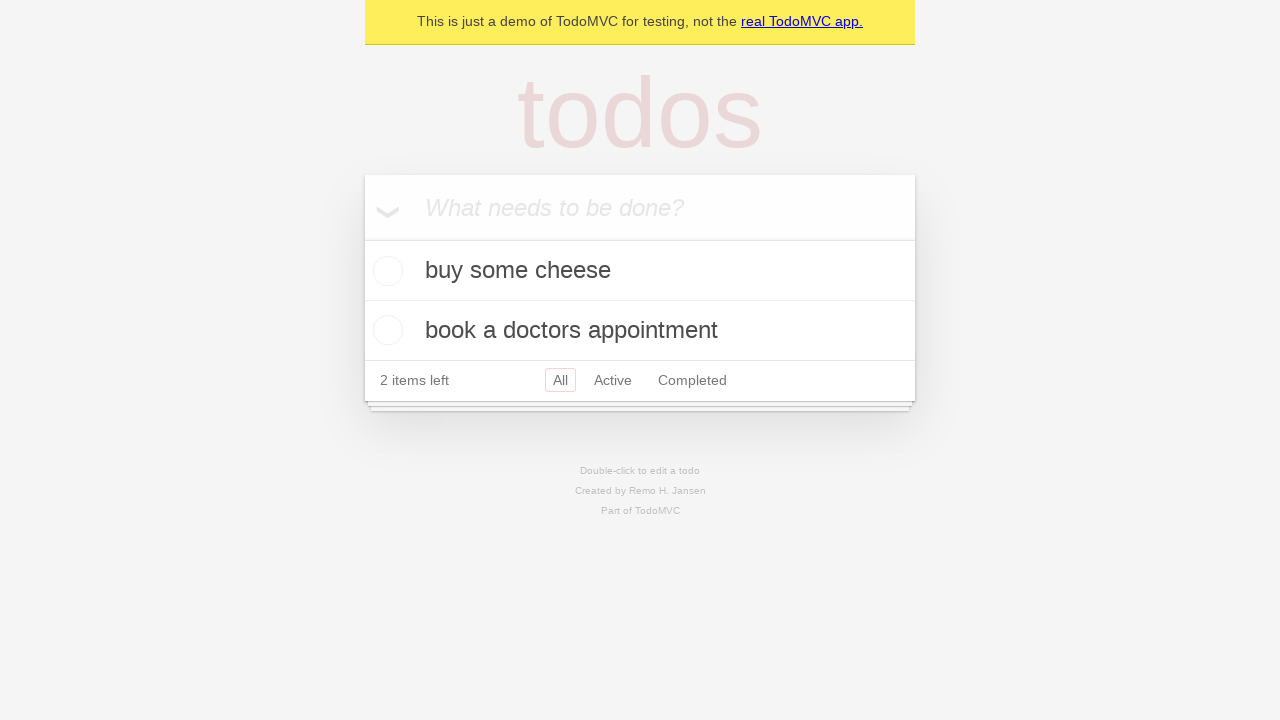